Tests dropdown selection functionality by navigating to the Dropdown page and selecting a state option from a dropdown menu

Starting URL: https://formstone.it/

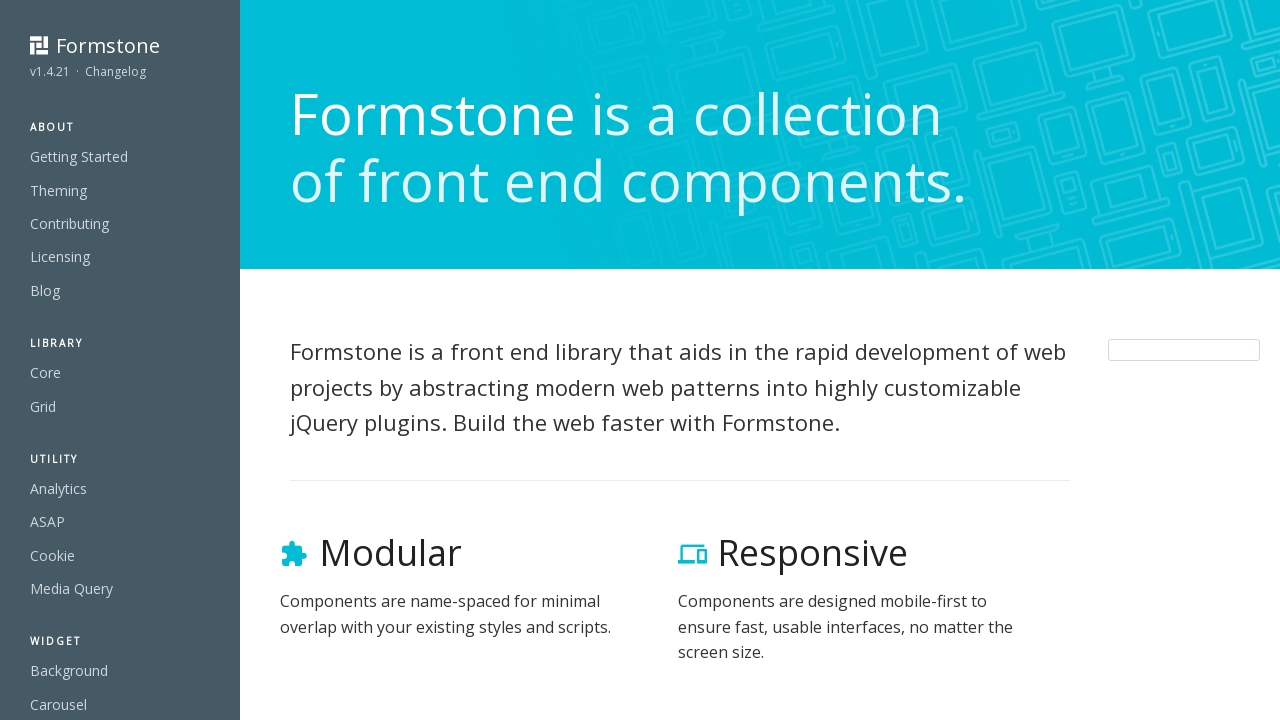

Clicked on Dropdown link in navigation at (522, 440) on a:text('Dropdown')
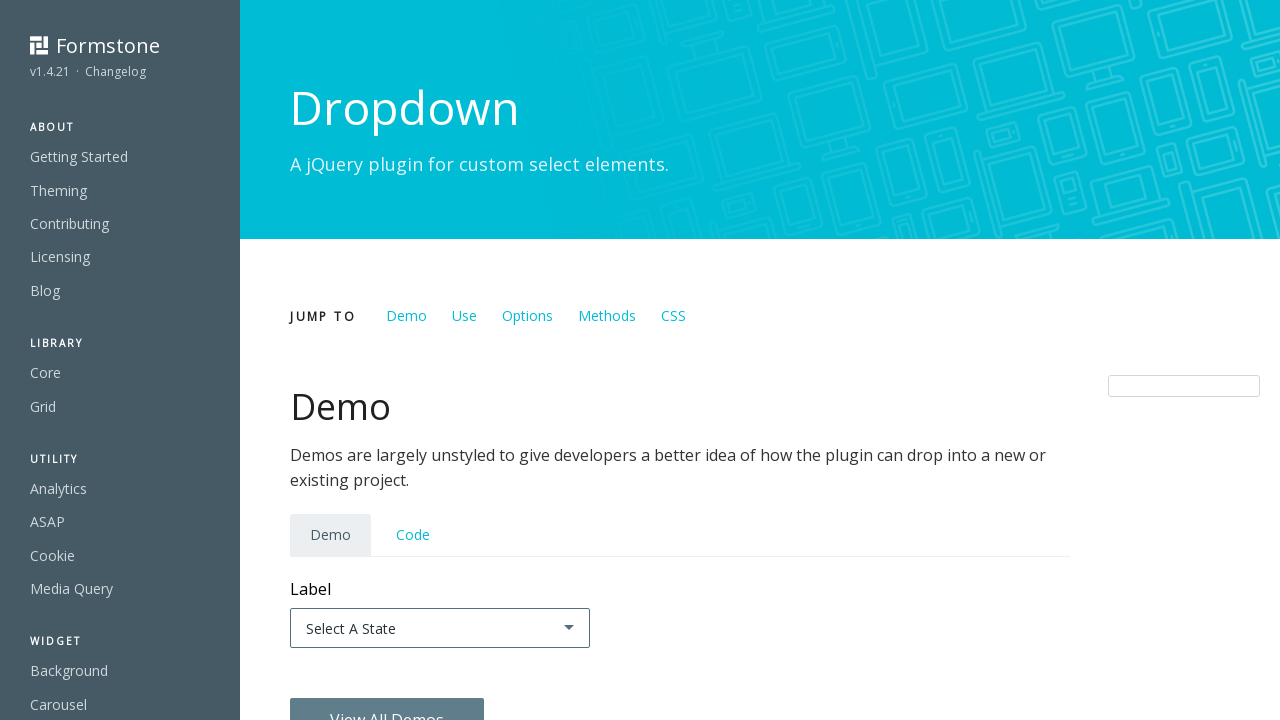

Dropdown page loaded and select element found
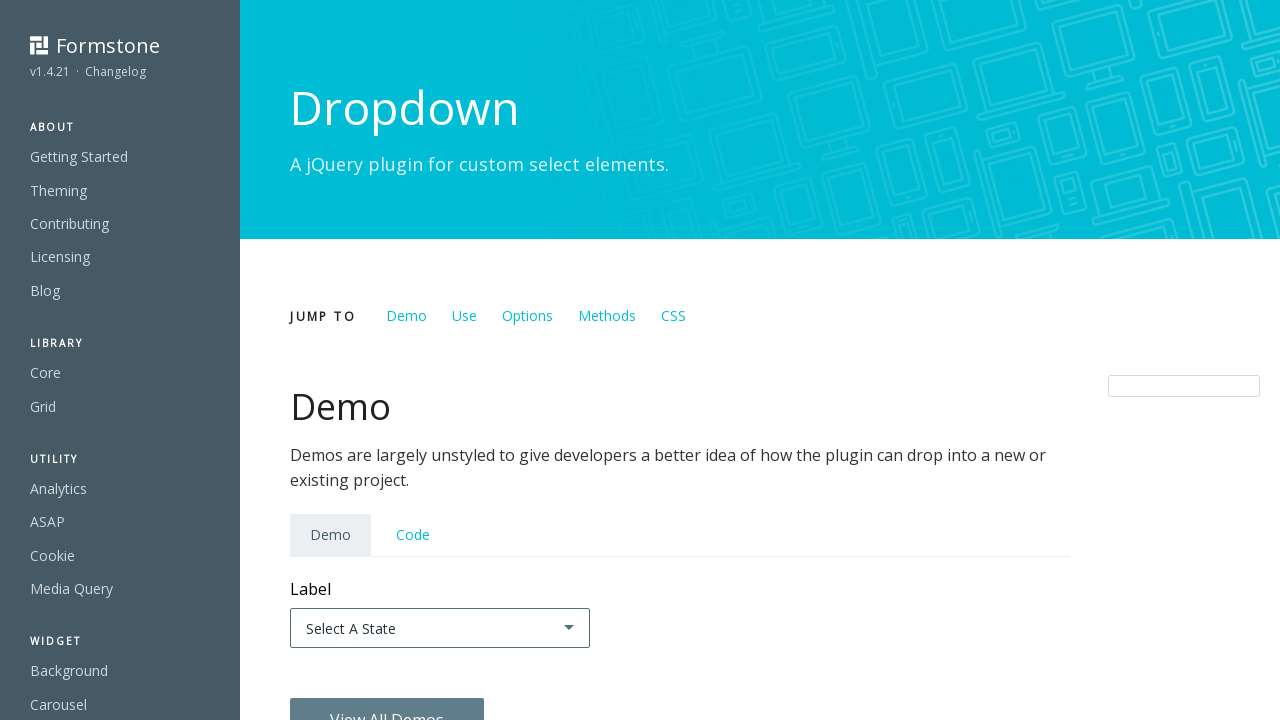

Selected 'Indiana' from dropdown menu on select#demo_label
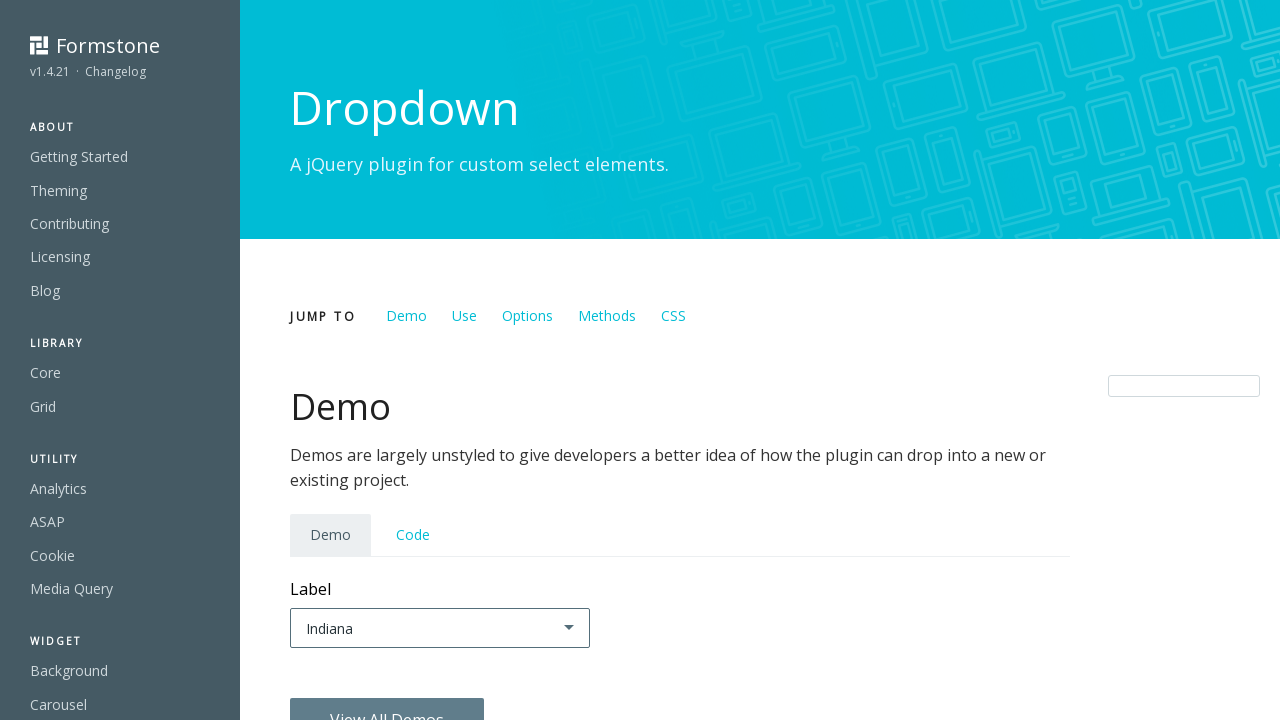

Waited 2 seconds to observe the selection
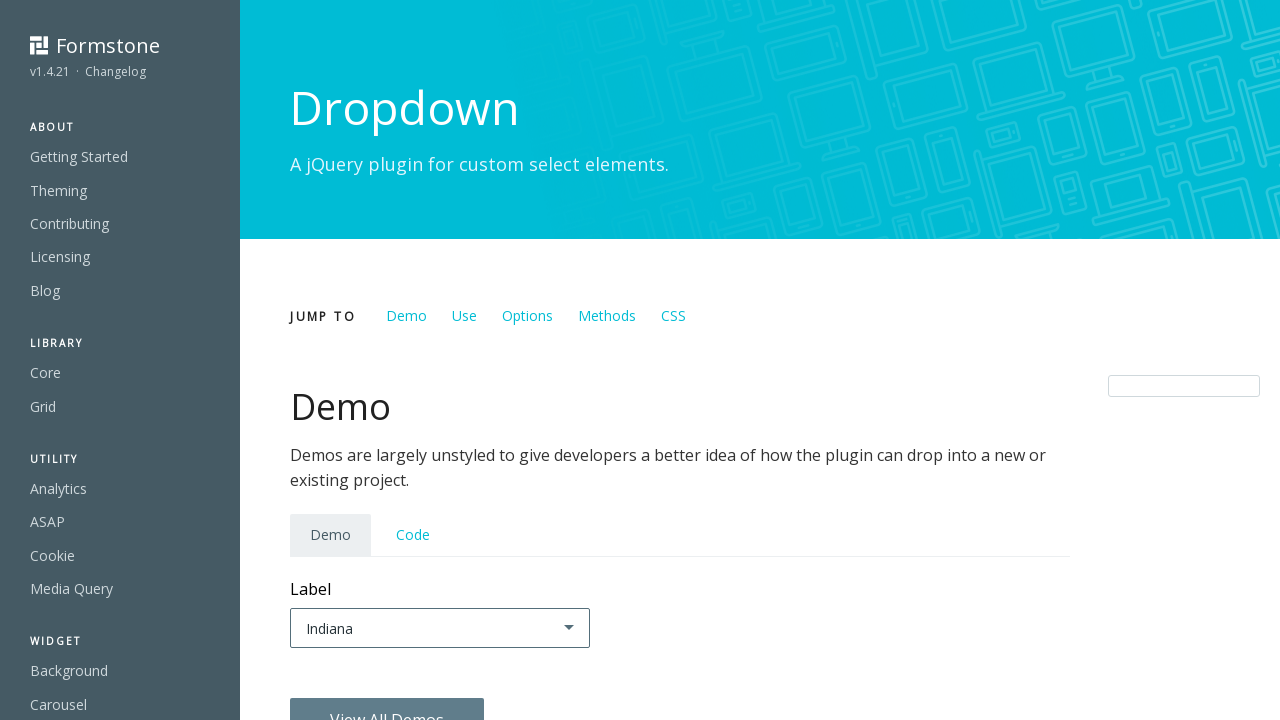

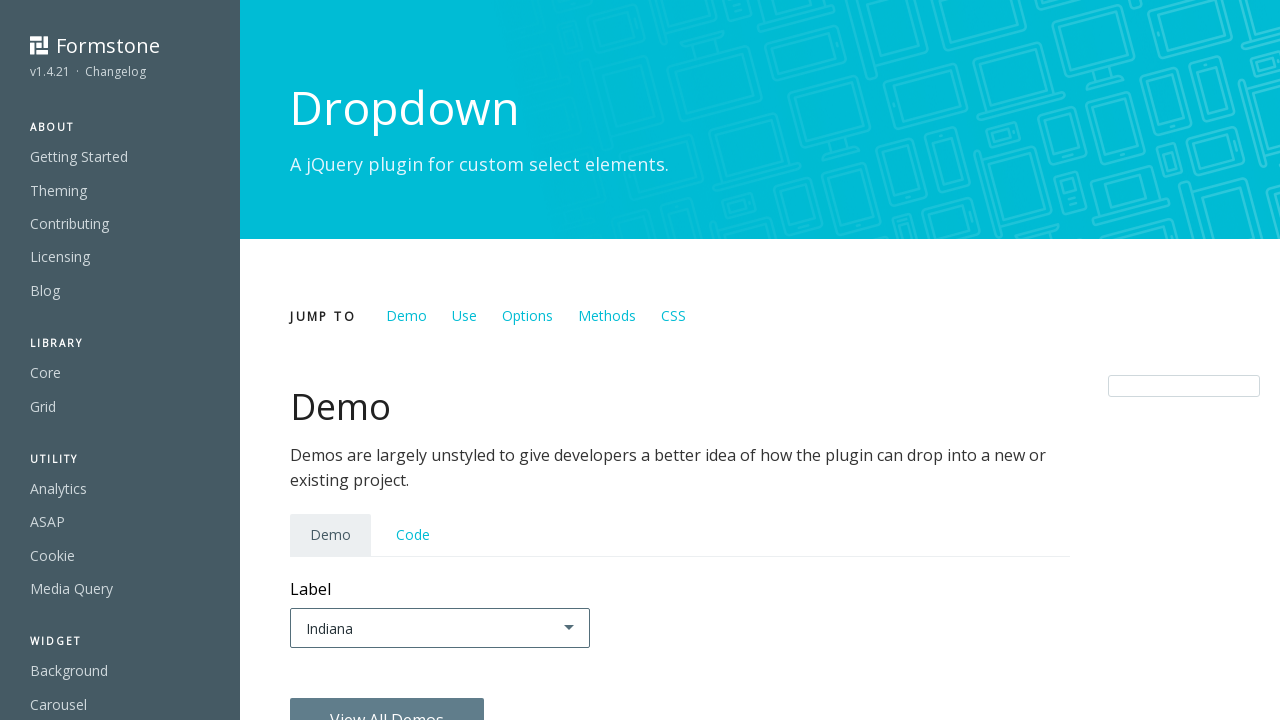